Tests clicking on a button element twice (not double-click) within an iframe and verifies the counter increments to 2

Starting URL: https://www.w3schools.com/js/tryit.asp?filename=tryjs_function_counter3

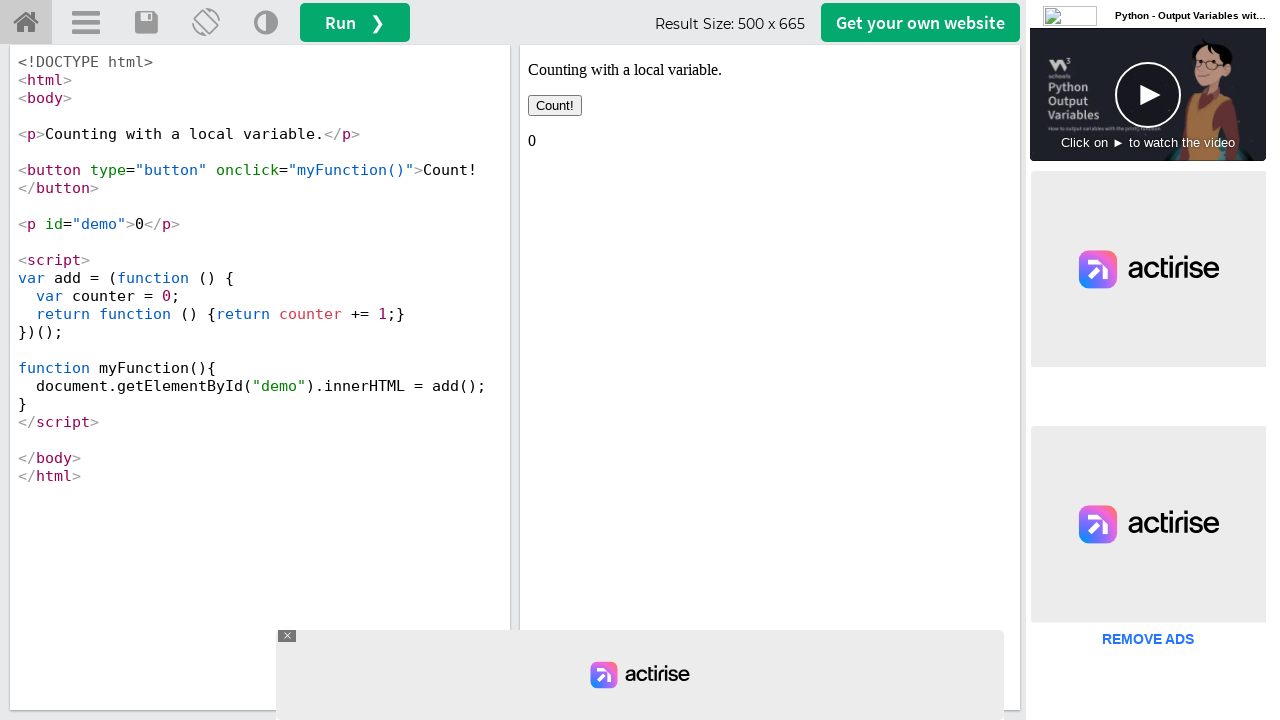

Selected iframe with id 'iframeResult'
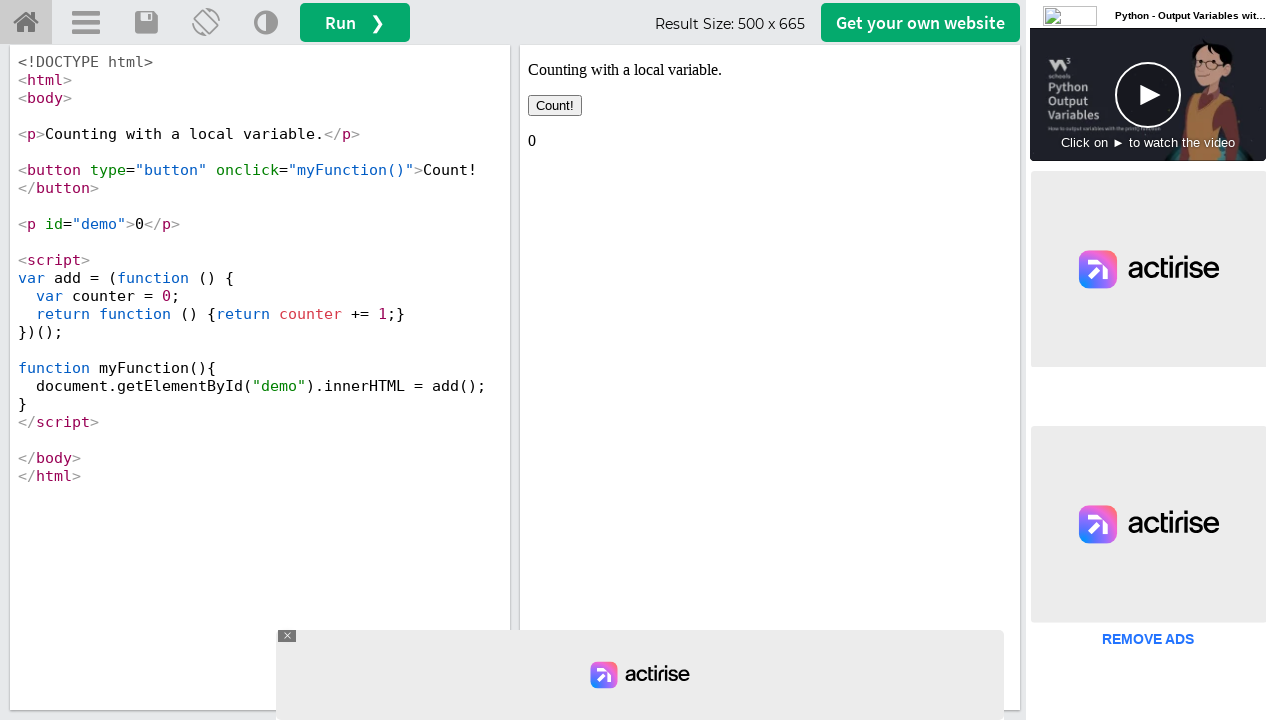

First click on button element within iframe at (555, 106) on xpath=//*[@id="iframeResult"] >> internal:control=enter-frame >> xpath=//button
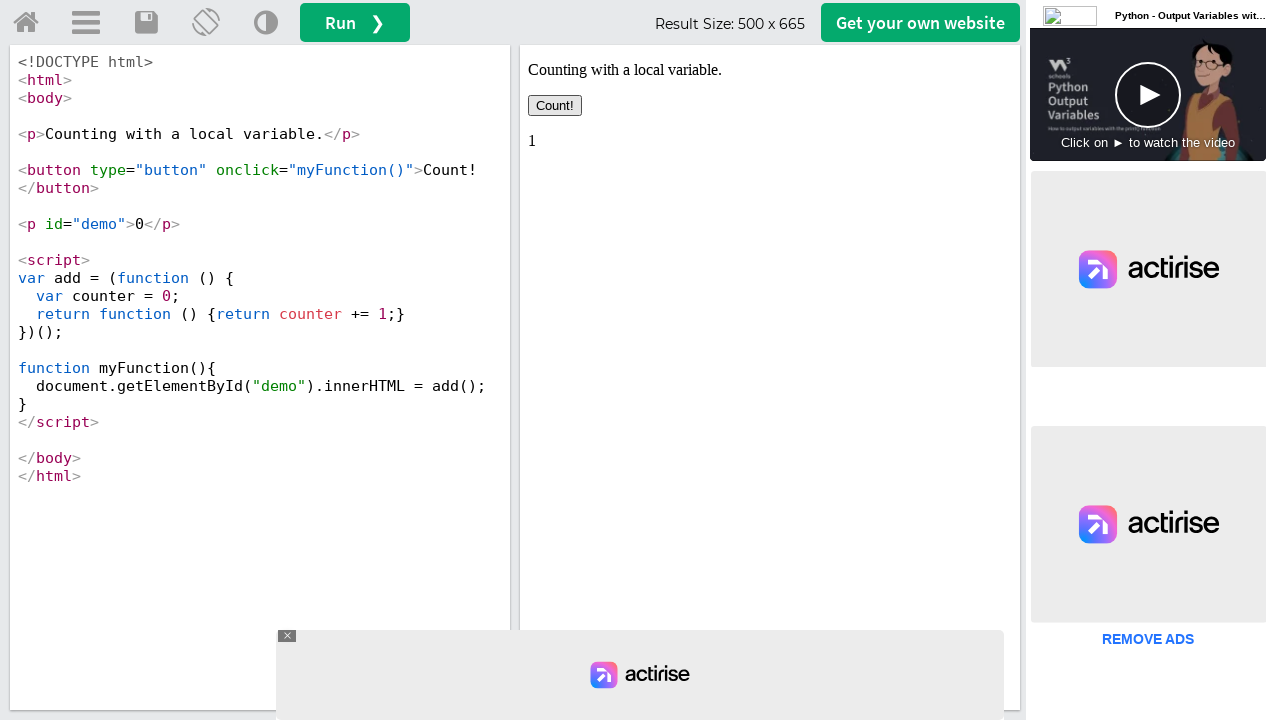

Second click on button element within iframe at (555, 106) on xpath=//*[@id="iframeResult"] >> internal:control=enter-frame >> xpath=//button
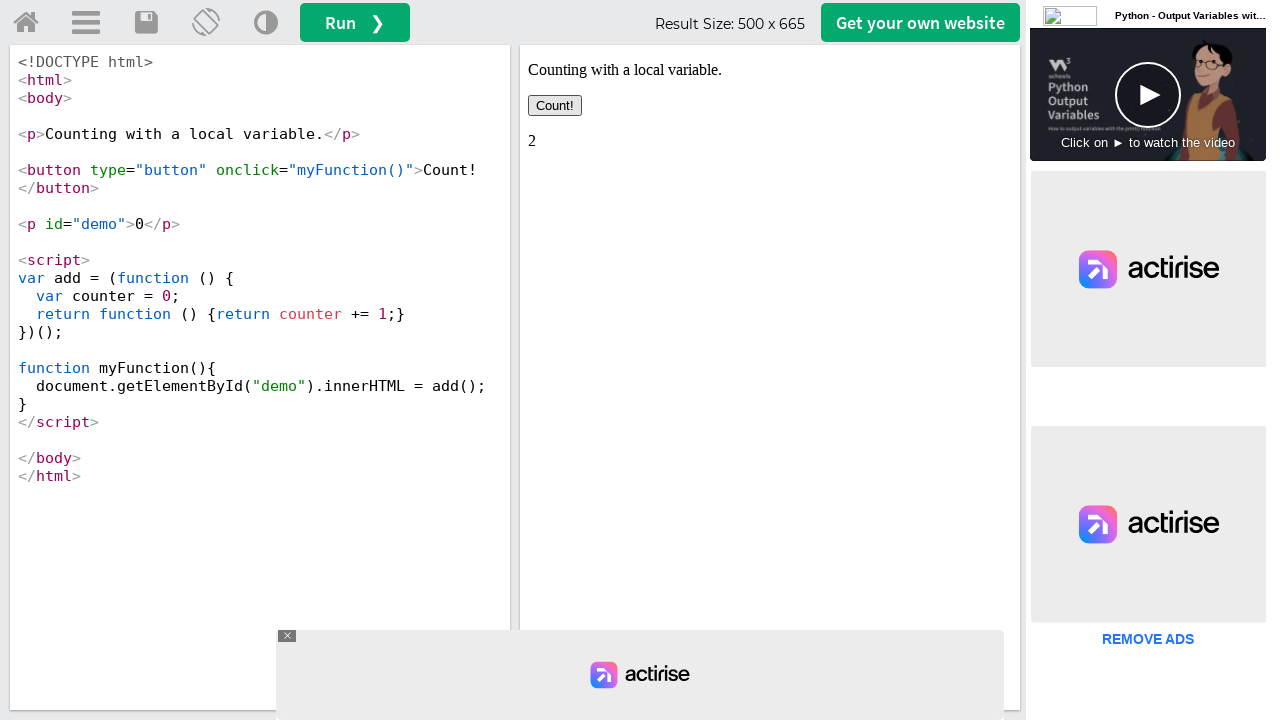

Retrieved counter text content from demo element
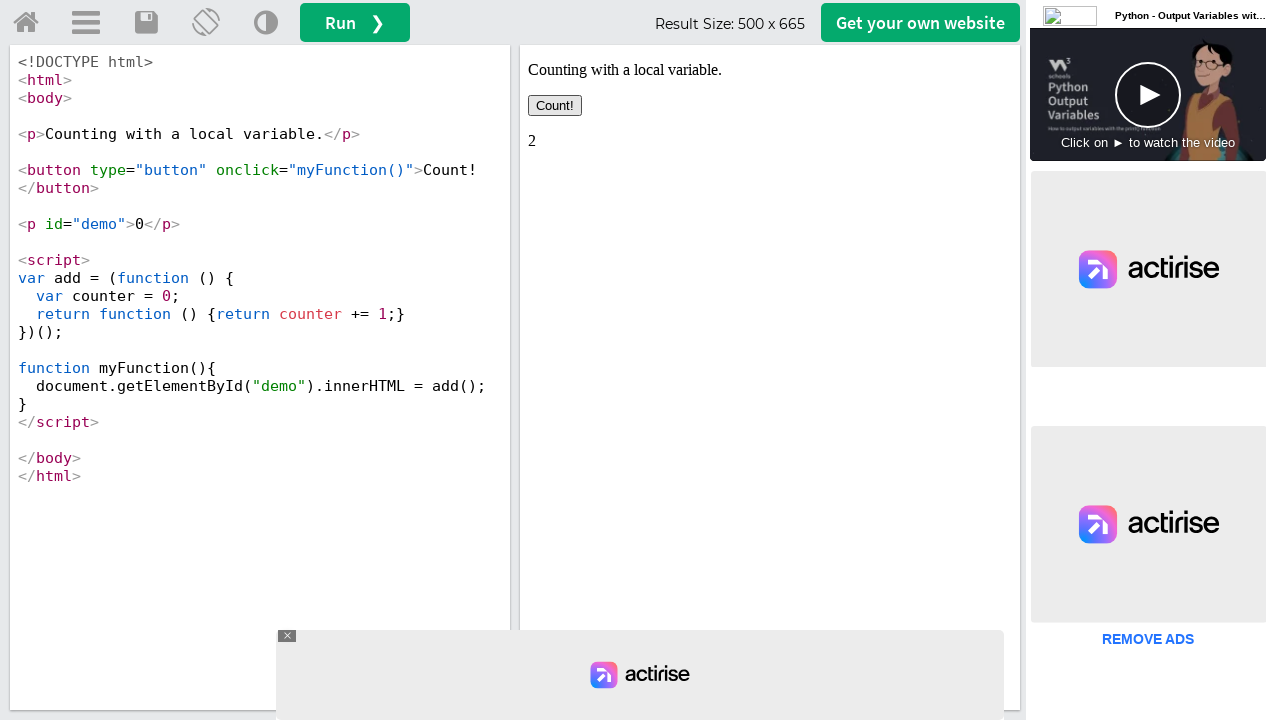

Verified counter incremented to 2 after two clicks
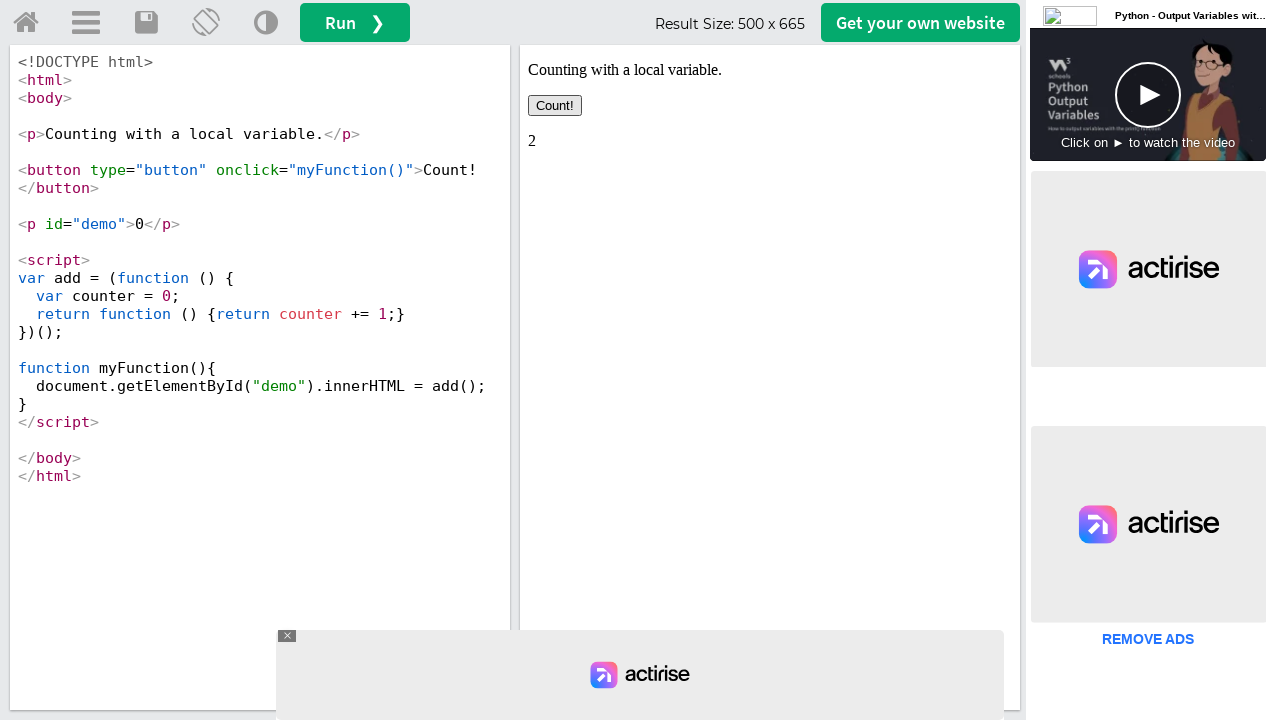

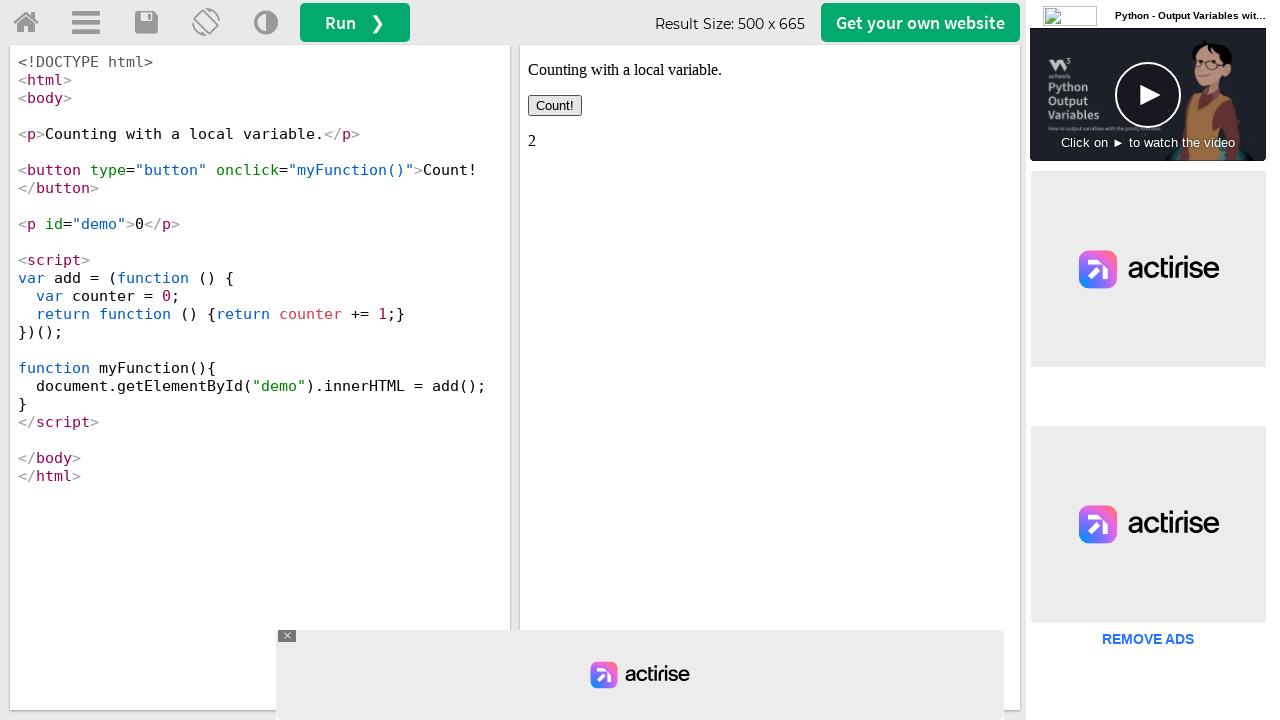